Tests JavaScript prompt alert interaction within an iframe by clicking a button, entering text in the prompt, and dismissing it

Starting URL: https://www.w3schools.com/js/tryit.asp?filename=tryjs_prompt

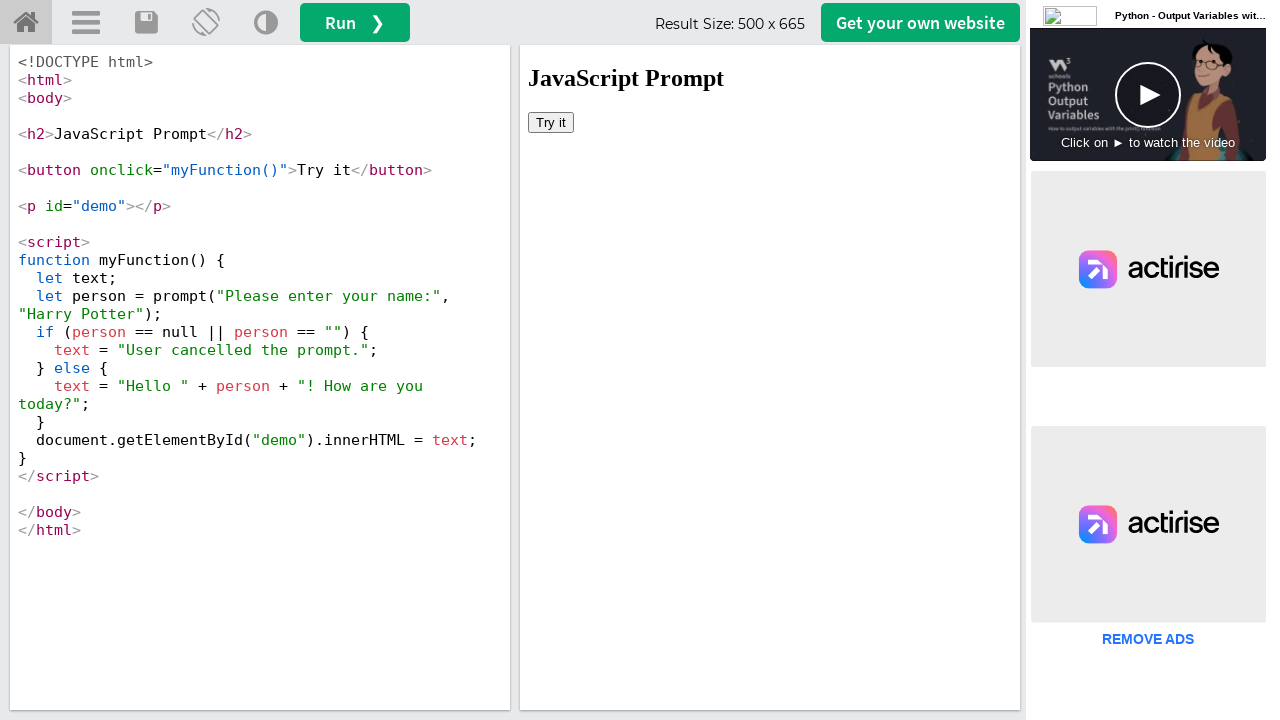

Located the iframeResult frame containing the demo
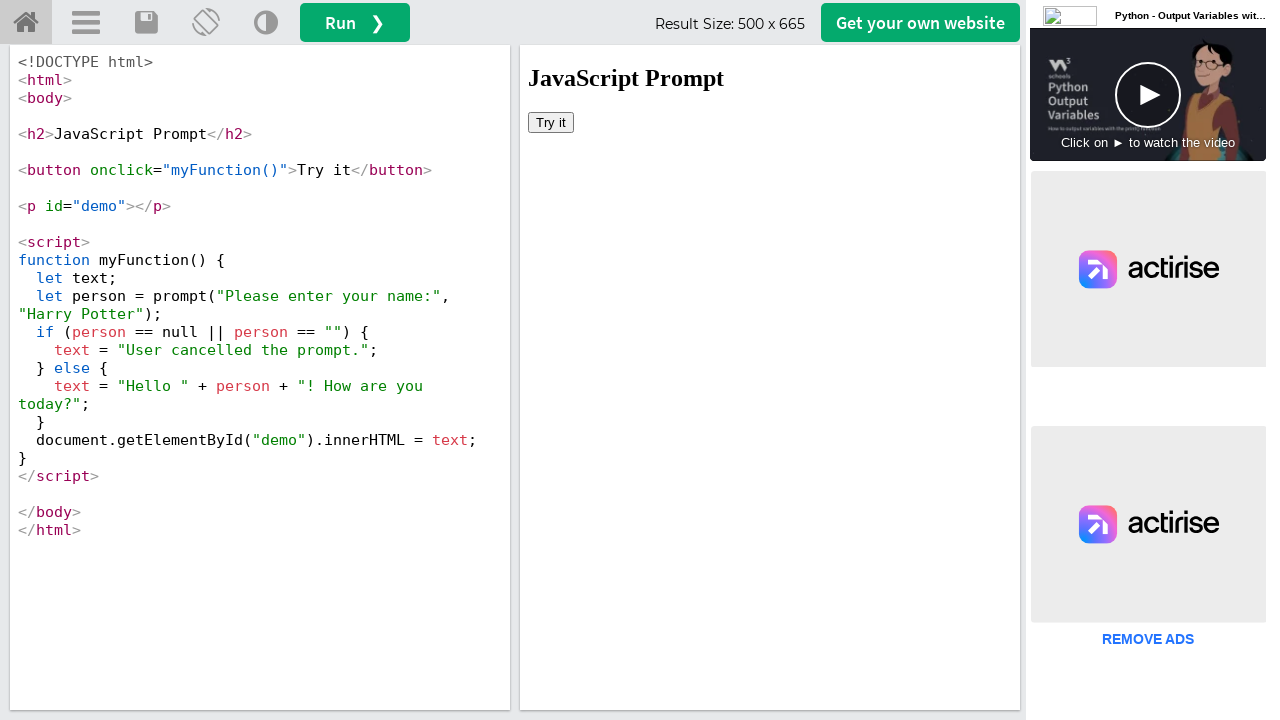

Clicked the button to trigger the JavaScript prompt at (551, 122) on #iframeResult >> internal:control=enter-frame >> xpath=/html/body/button
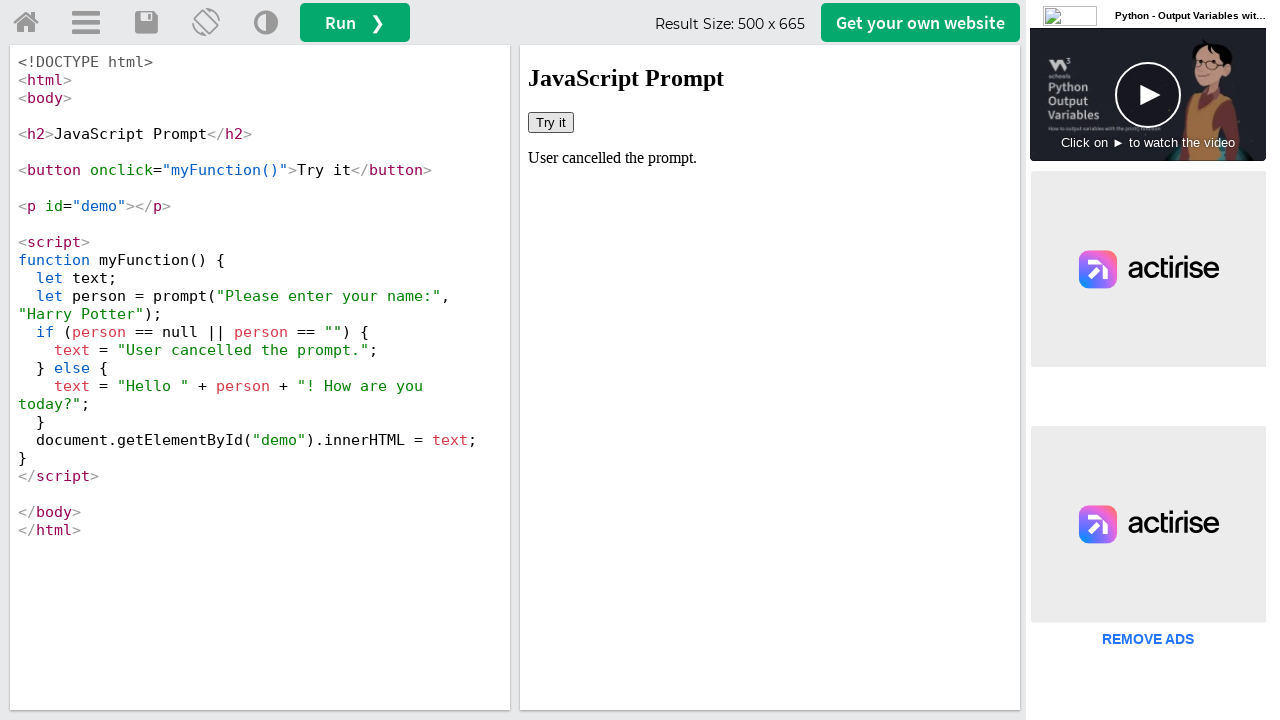

Set up dialog handler to dismiss prompts
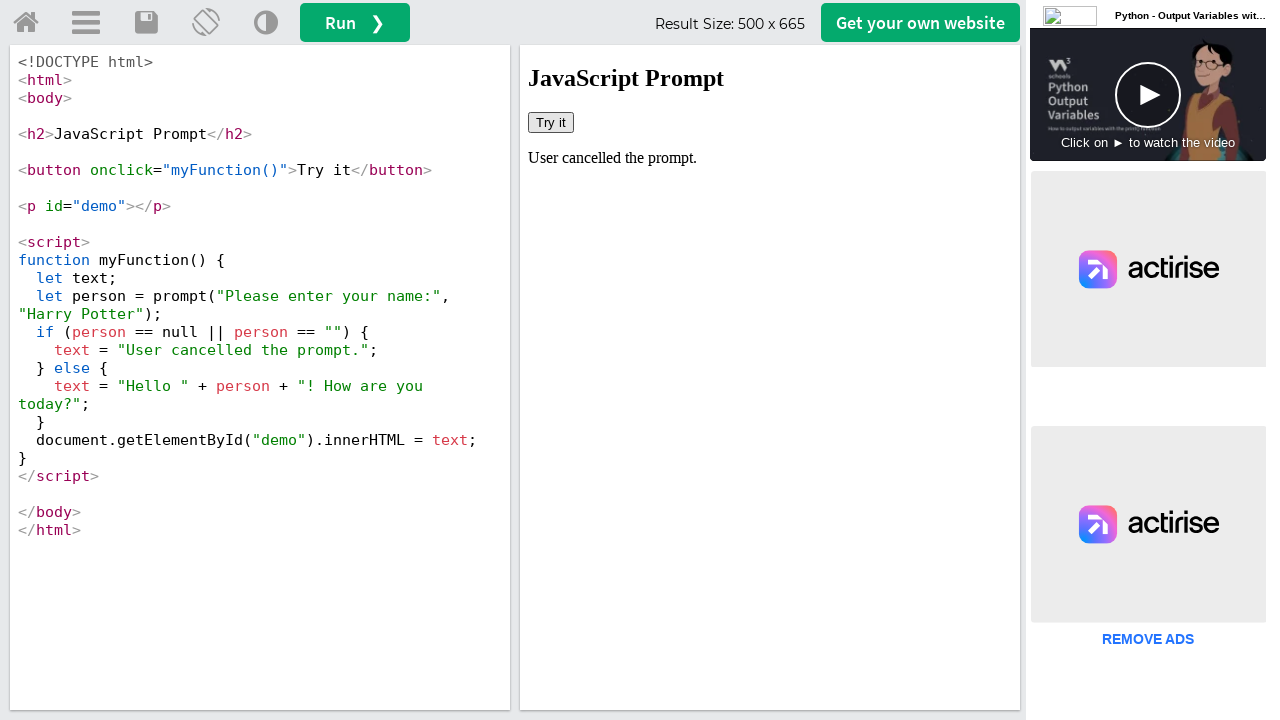

Clicked the button again to test prompt dismissal at (551, 122) on #iframeResult >> internal:control=enter-frame >> xpath=/html/body/button
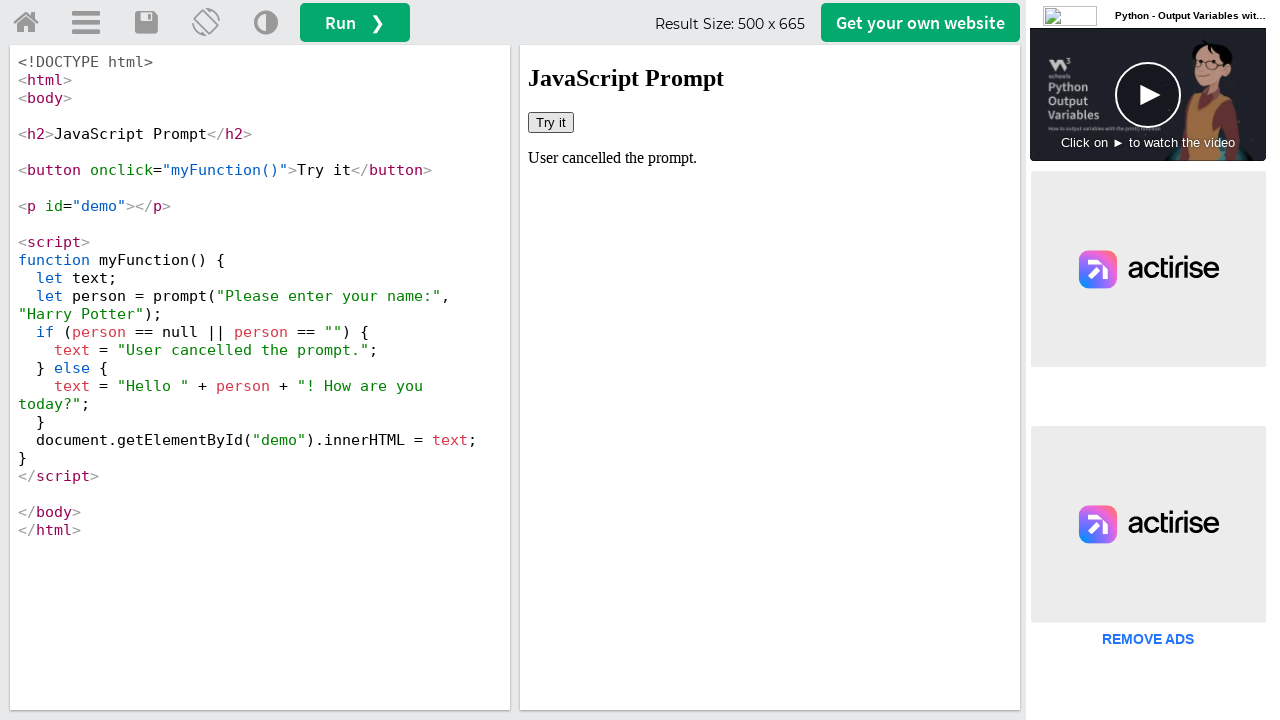

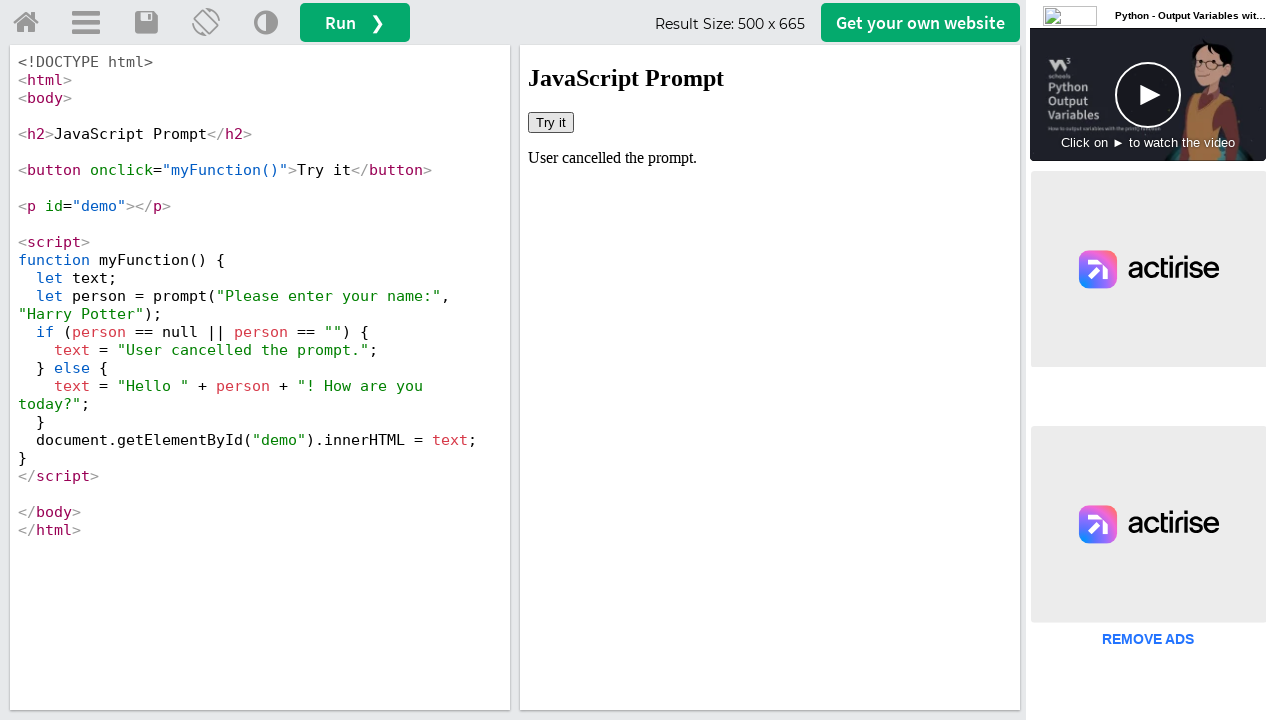